Tests the forgot password flow on Docuport by clicking the forgot password link, entering an email address, and clicking the send button to request a password reset email.

Starting URL: https://beta.docuport.app

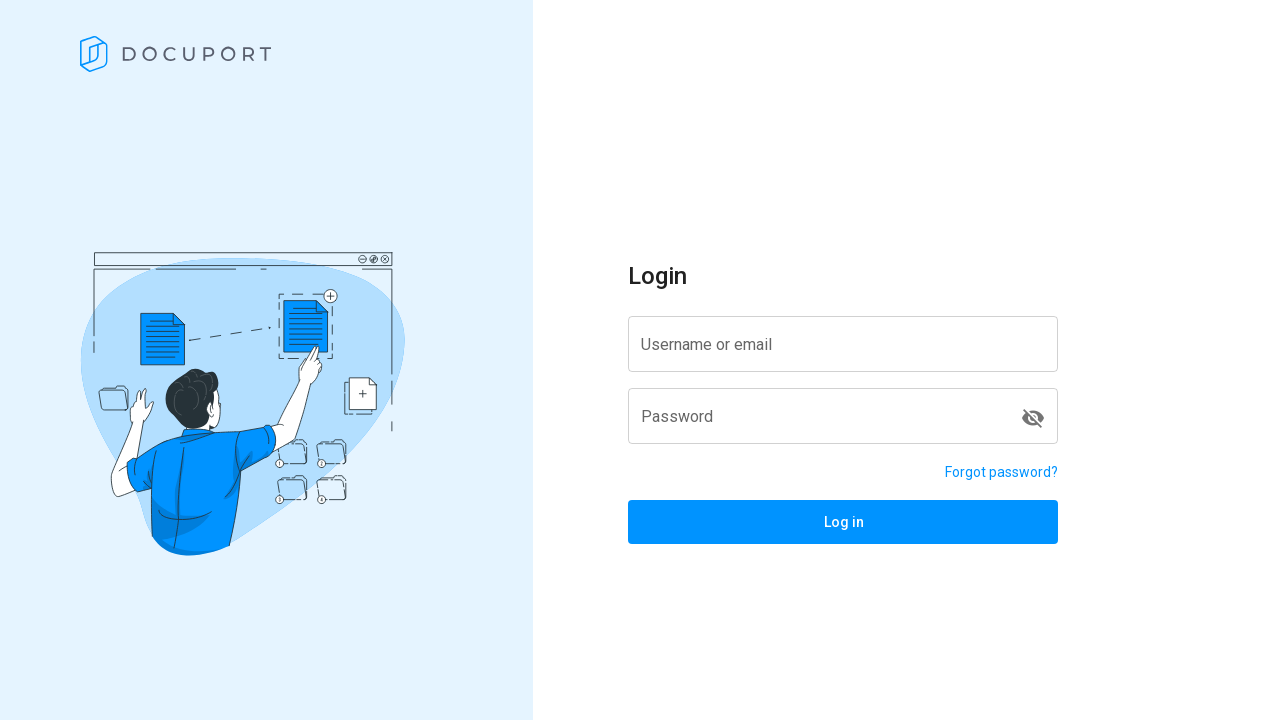

Clicked forgot password link at (1002, 472) on a[href='/reset-password']
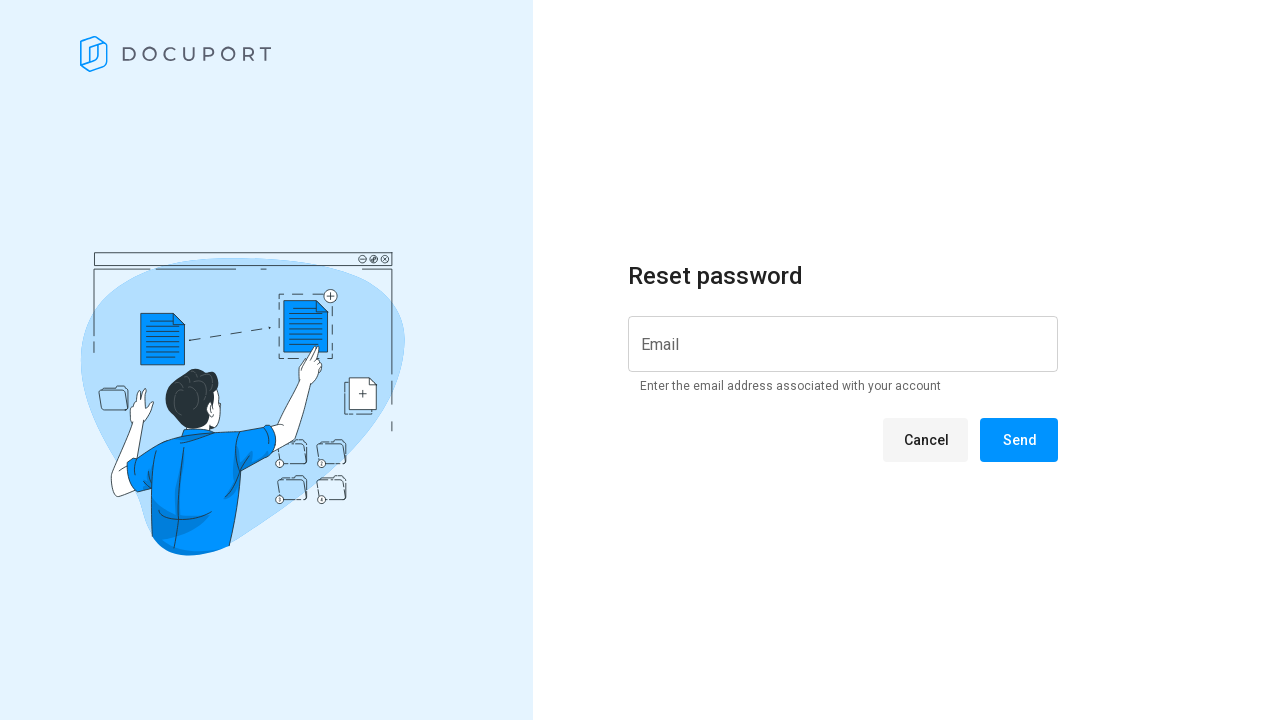

Reset password page loaded successfully
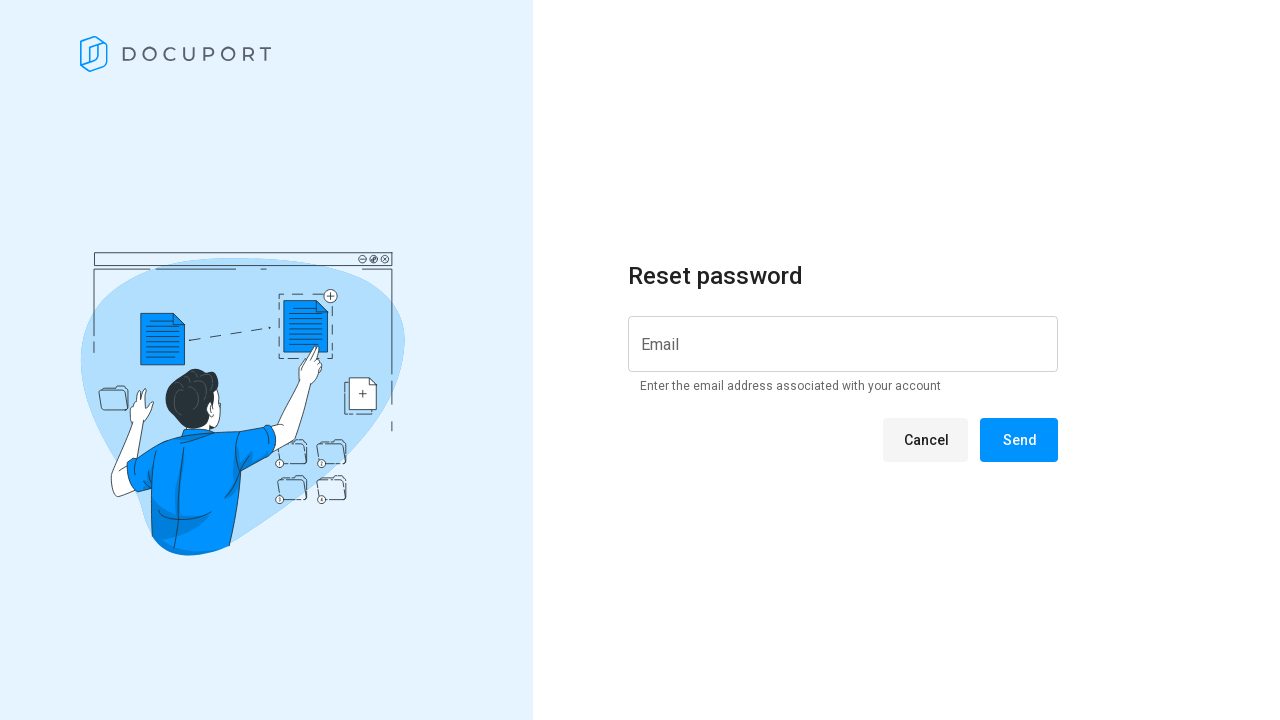

Password reset message is displayed on the page
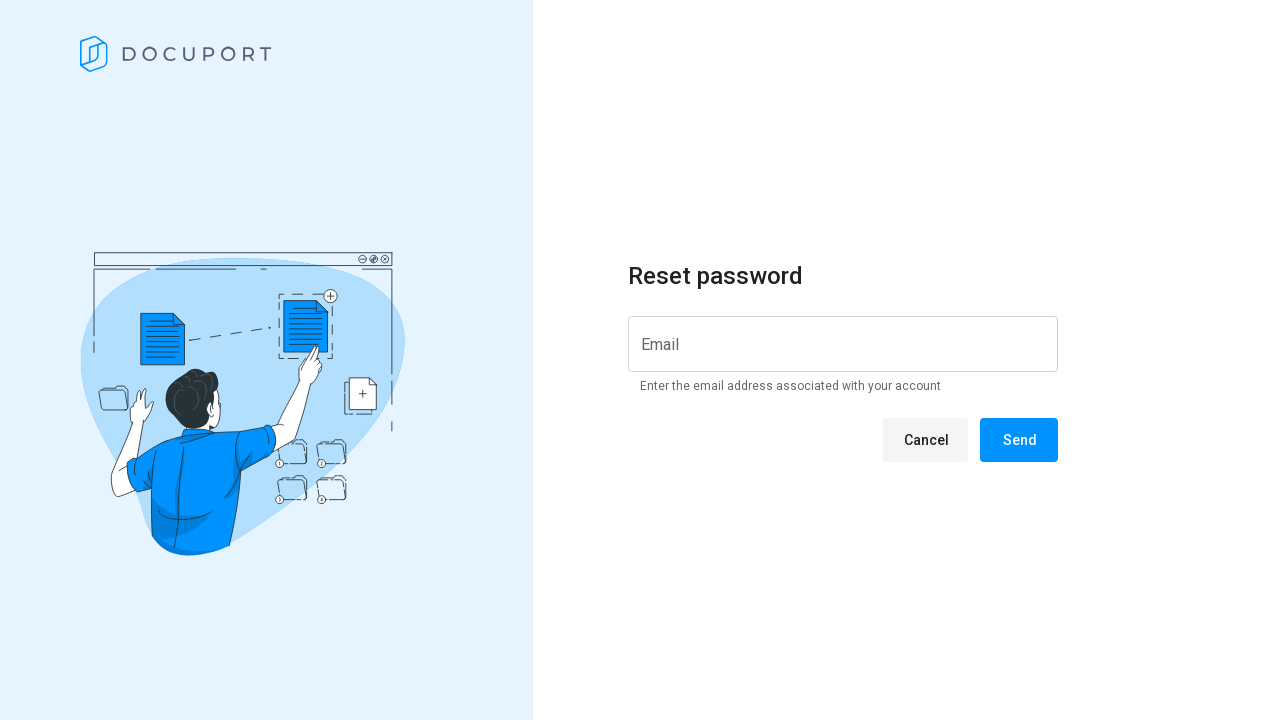

Entered email address 'forgotpasswordg1@gmail.com' in the input field on input[id*='input']
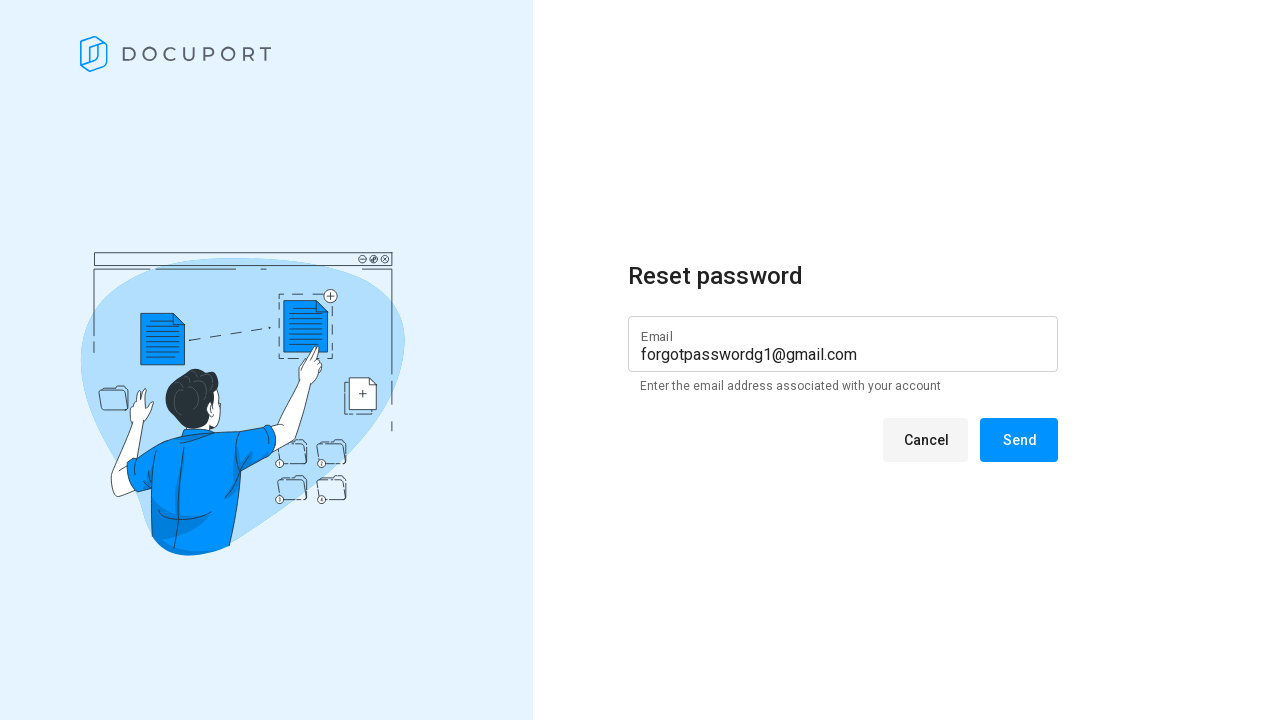

Cancel button is visible on the reset password form
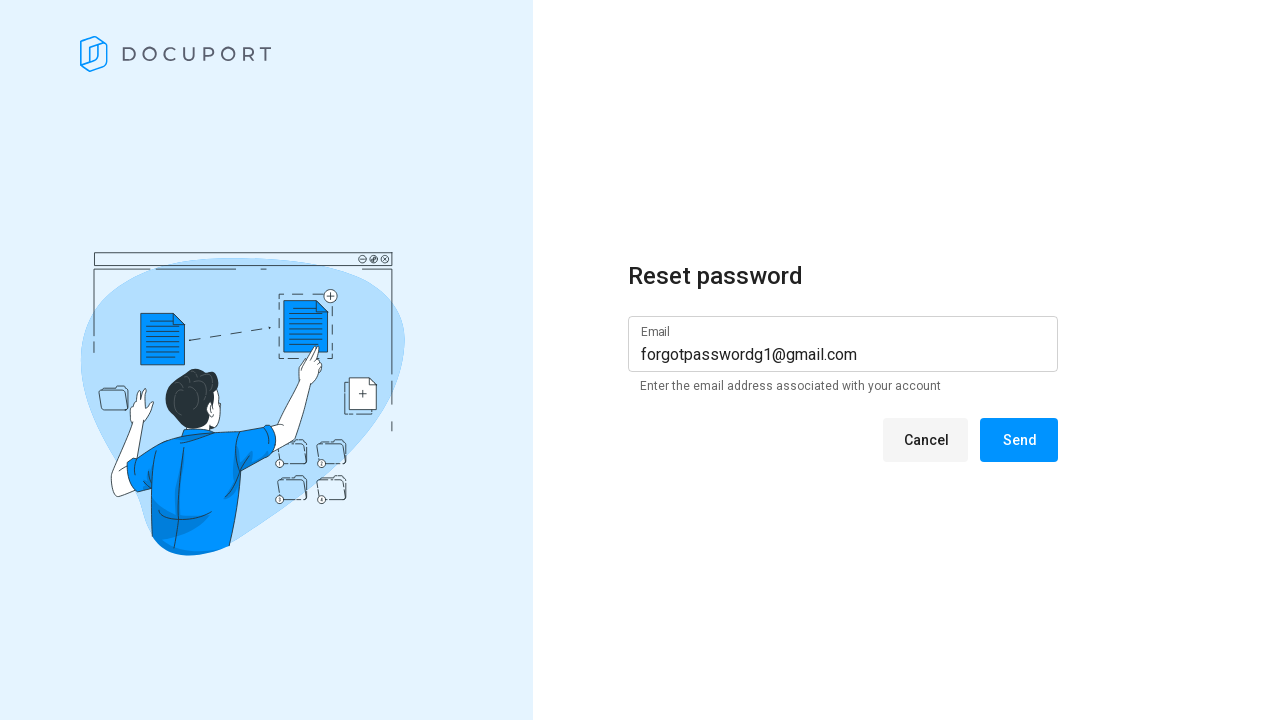

Send button is visible on the reset password form
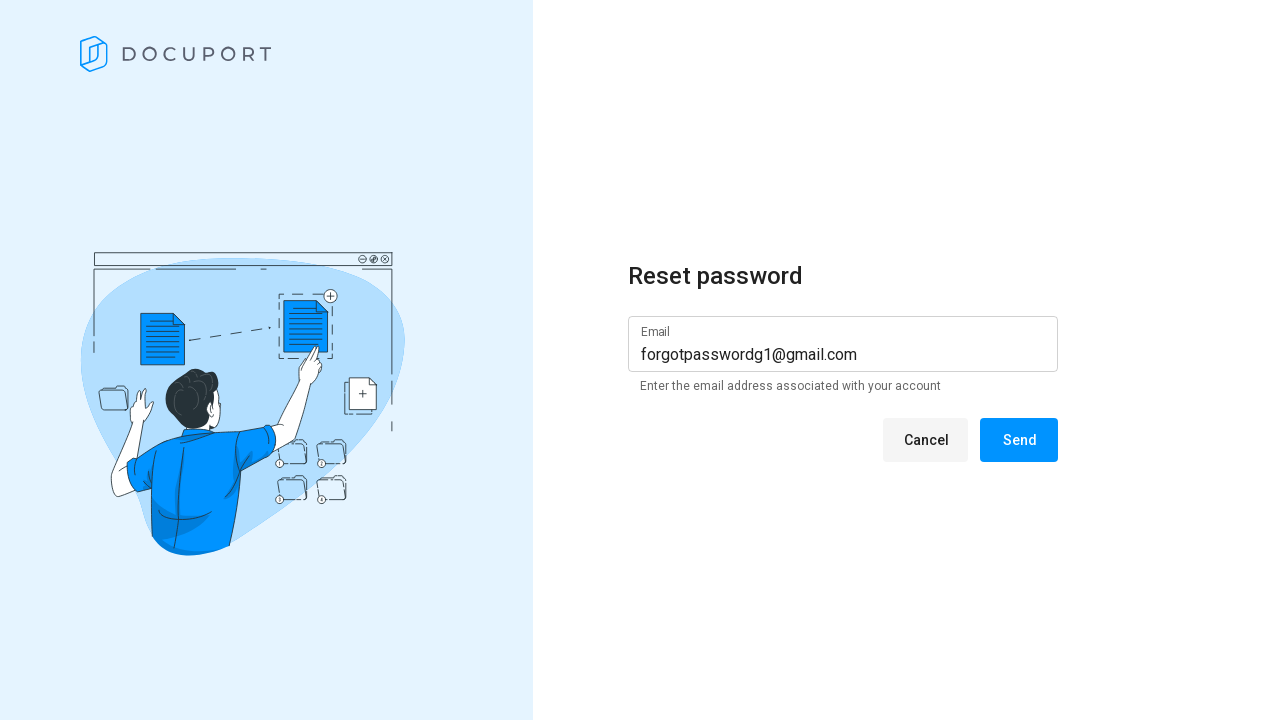

Clicked Send button to request password reset email at (1019, 440) on span:text('Send')
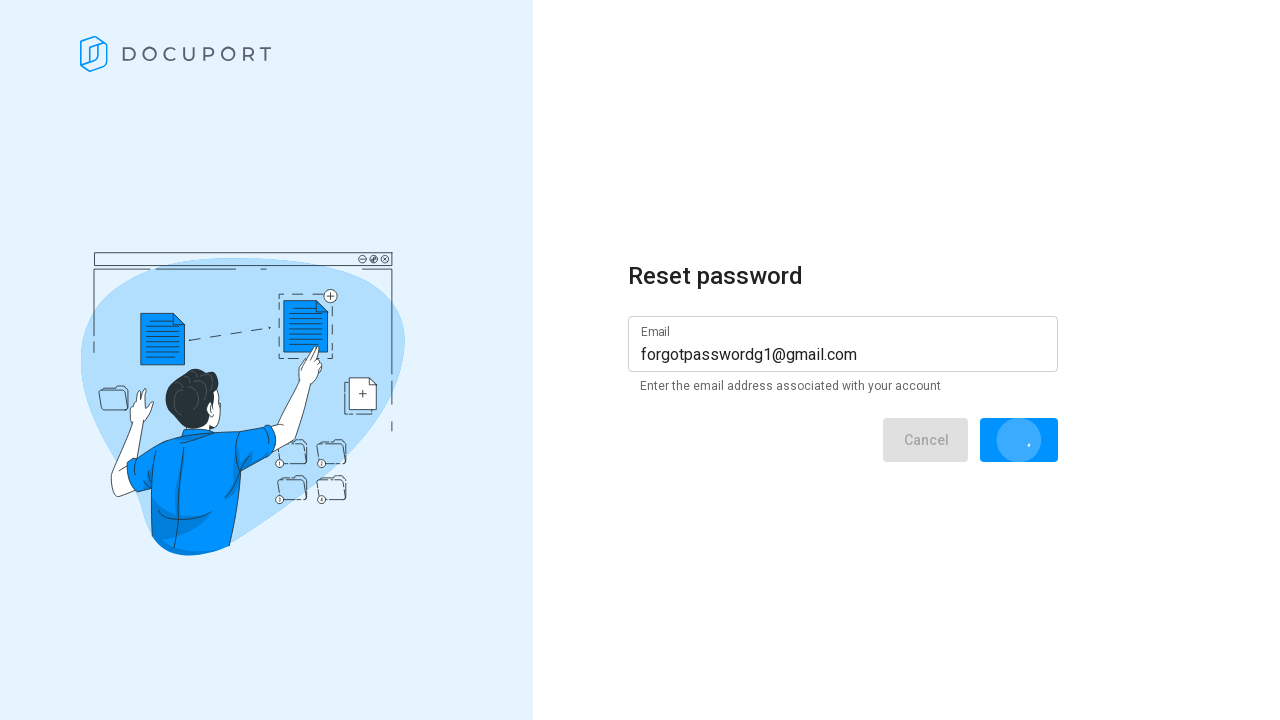

Password reset success message appeared
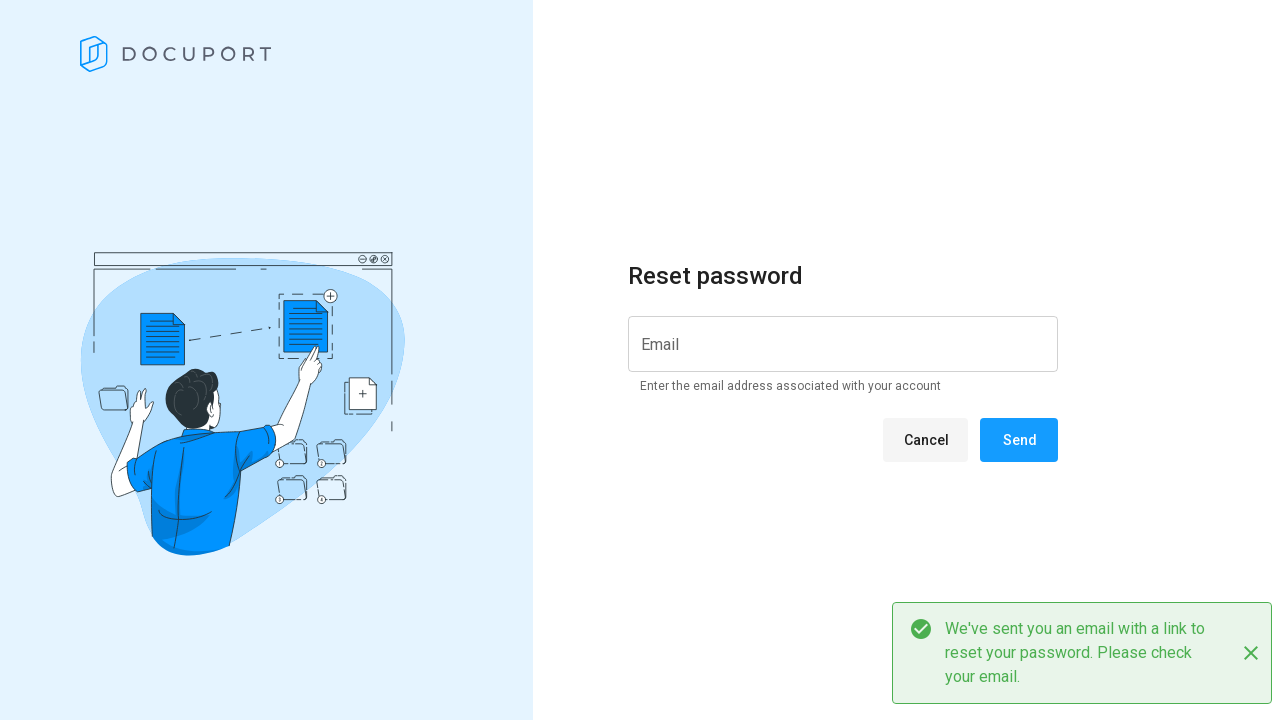

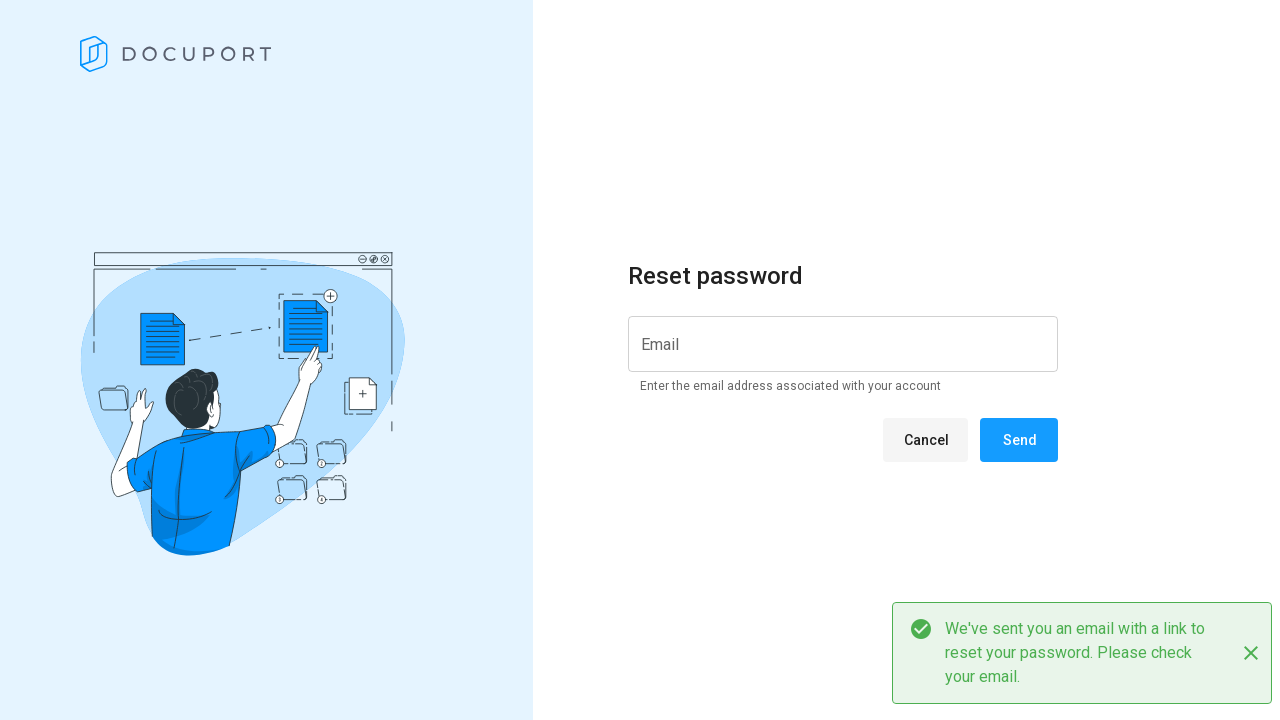